Tests login form validation with invalid username and valid password, verifying the error message is displayed correctly

Starting URL: https://www.saucedemo.com/

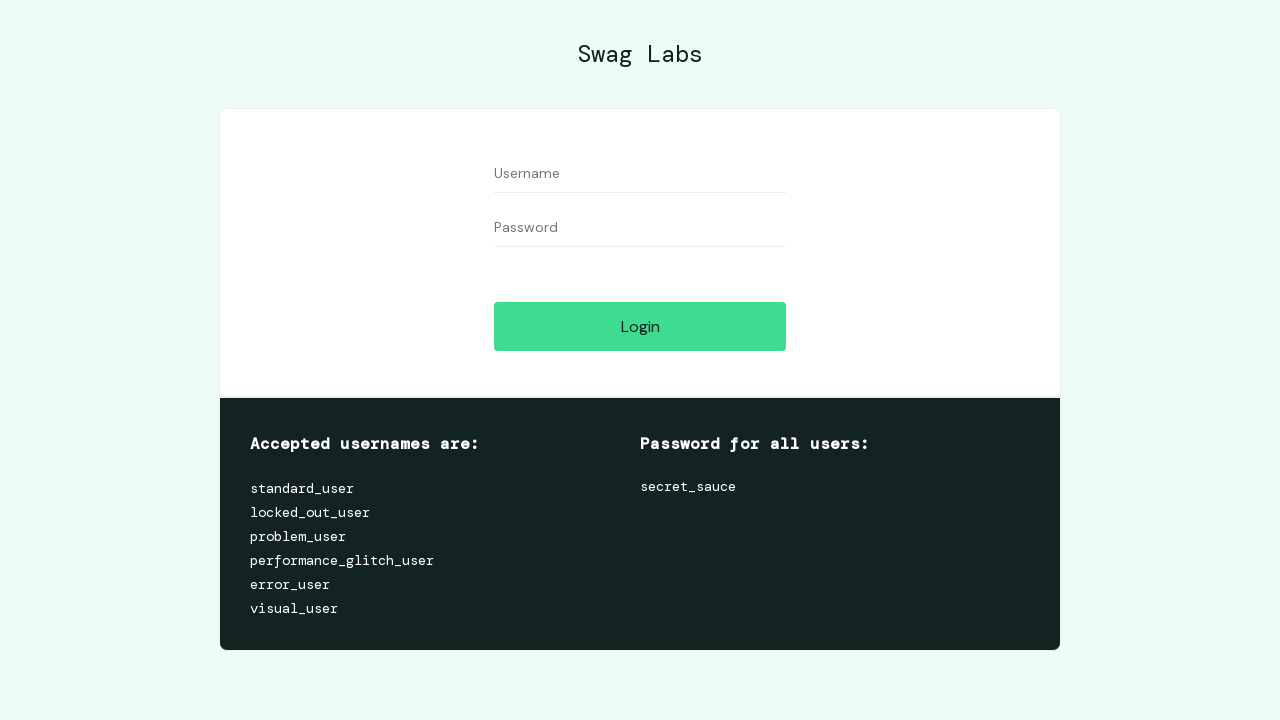

Filled username field with invalid username 'standard_users' on #user-name
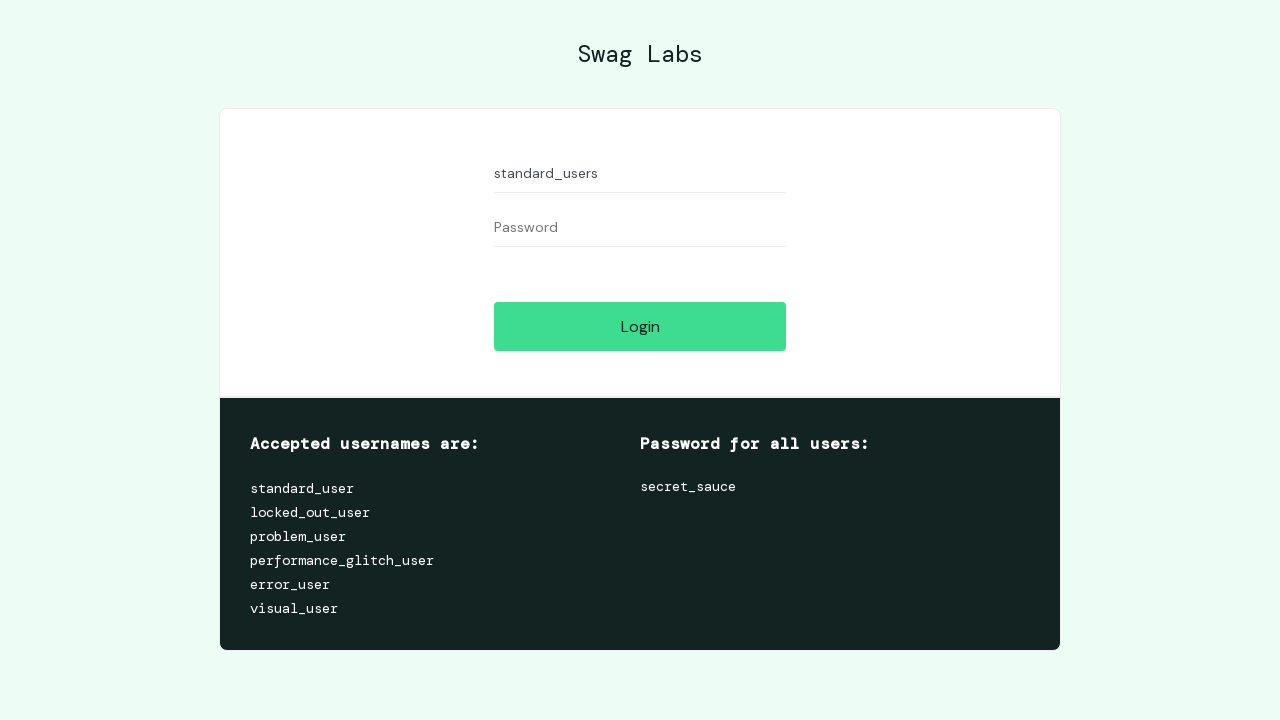

Filled password field with valid password 'secret_sauce' on #password
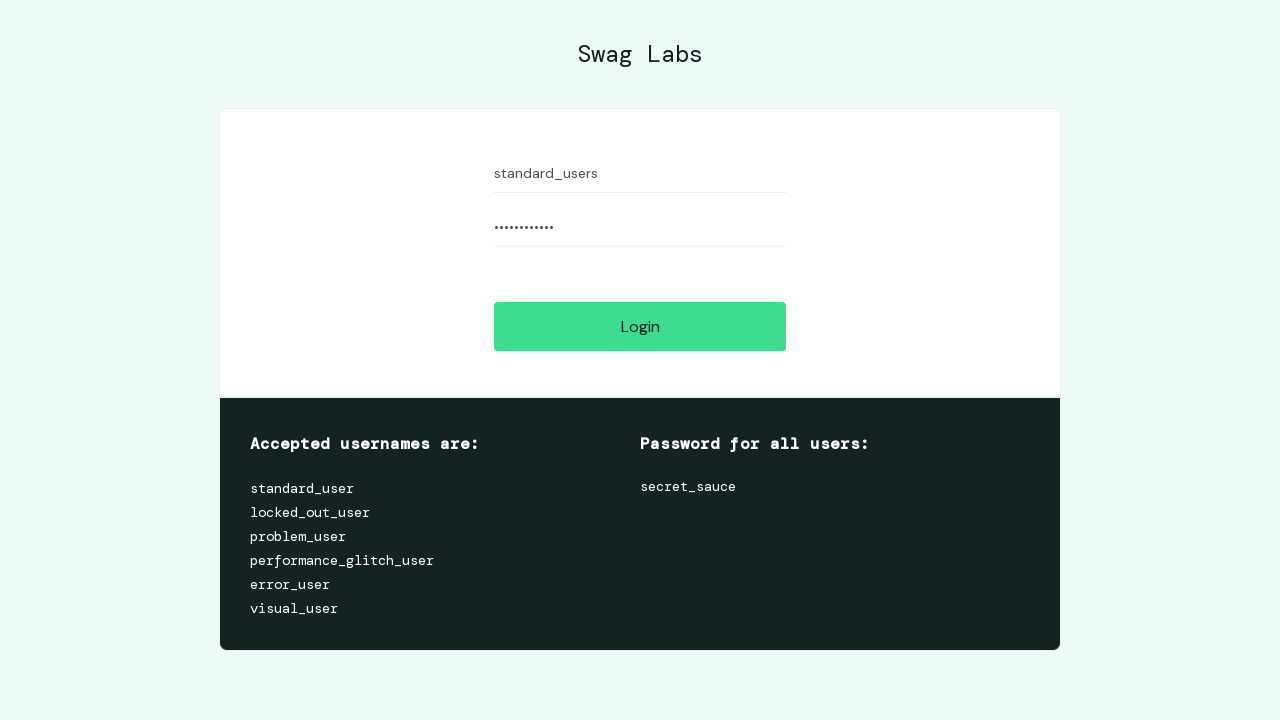

Clicked login button to submit form at (640, 326) on #login-button
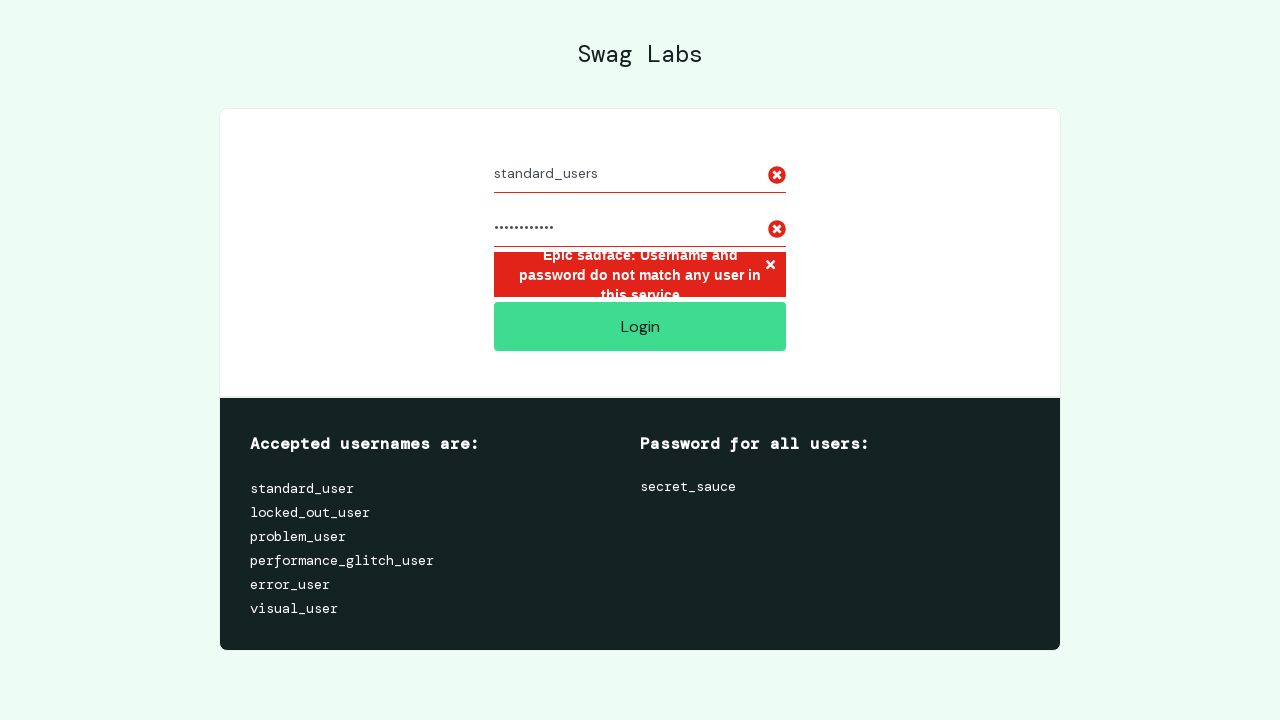

Error message element appeared on page
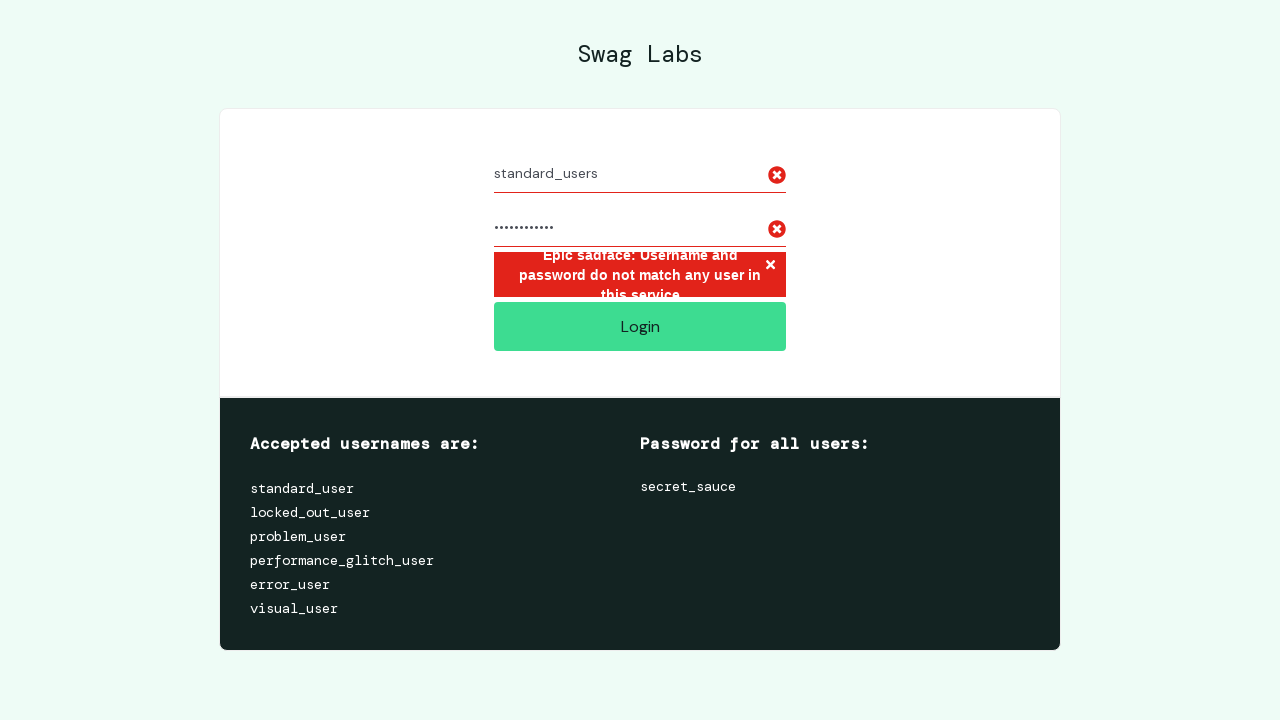

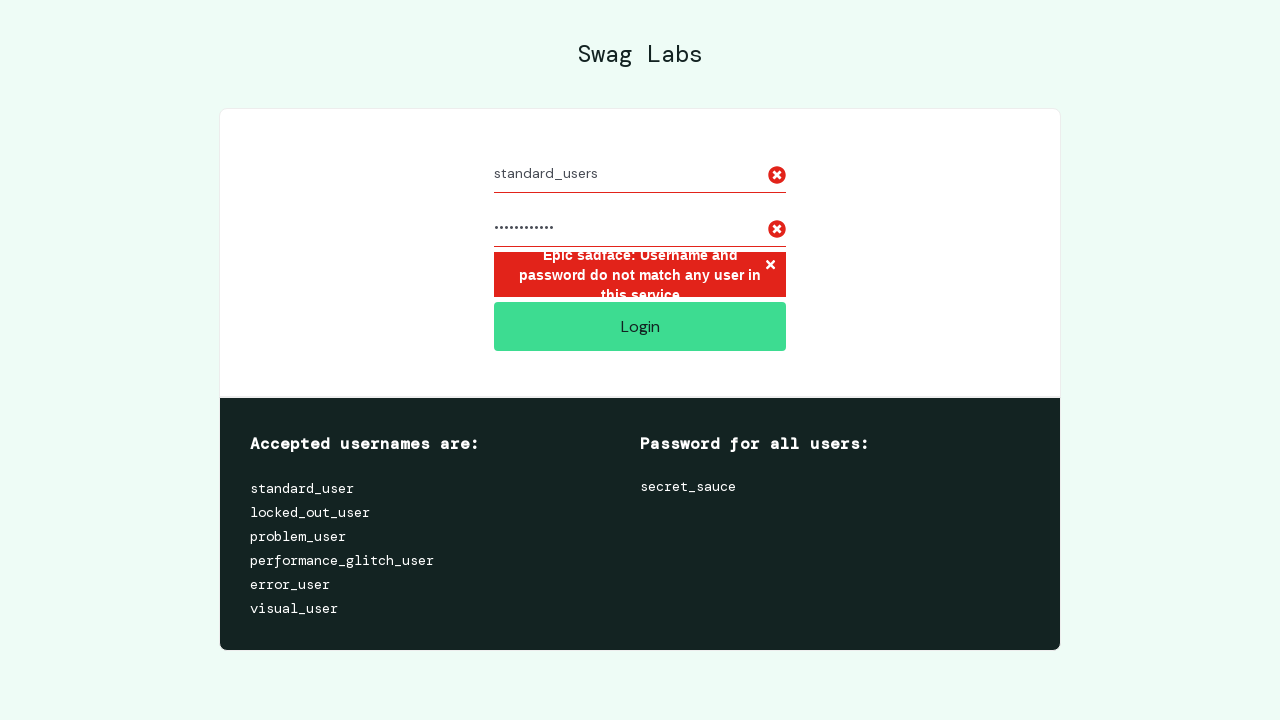